Tests JavaScript alert handling by clicking a button that triggers an alert and then accepting the alert dialog.

Starting URL: http://demo.automationtesting.in/Alerts.html

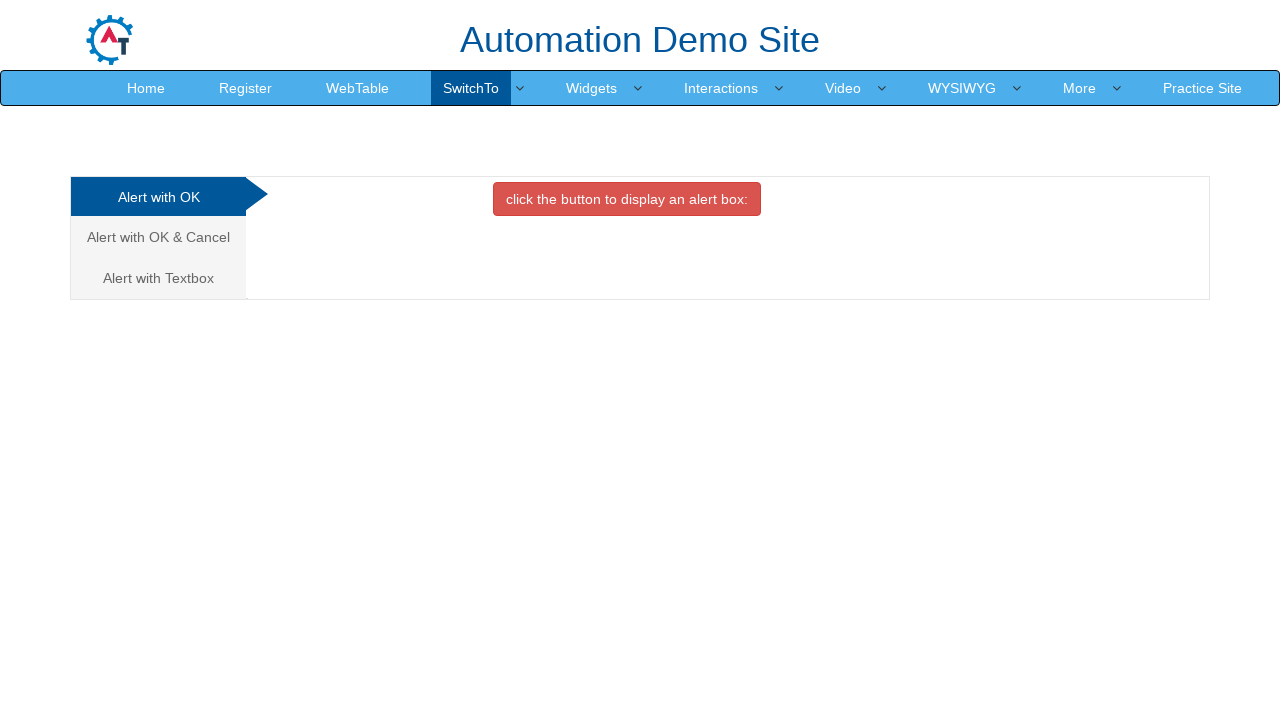

Clicked danger button to trigger JavaScript alert at (627, 199) on button.btn.btn-danger
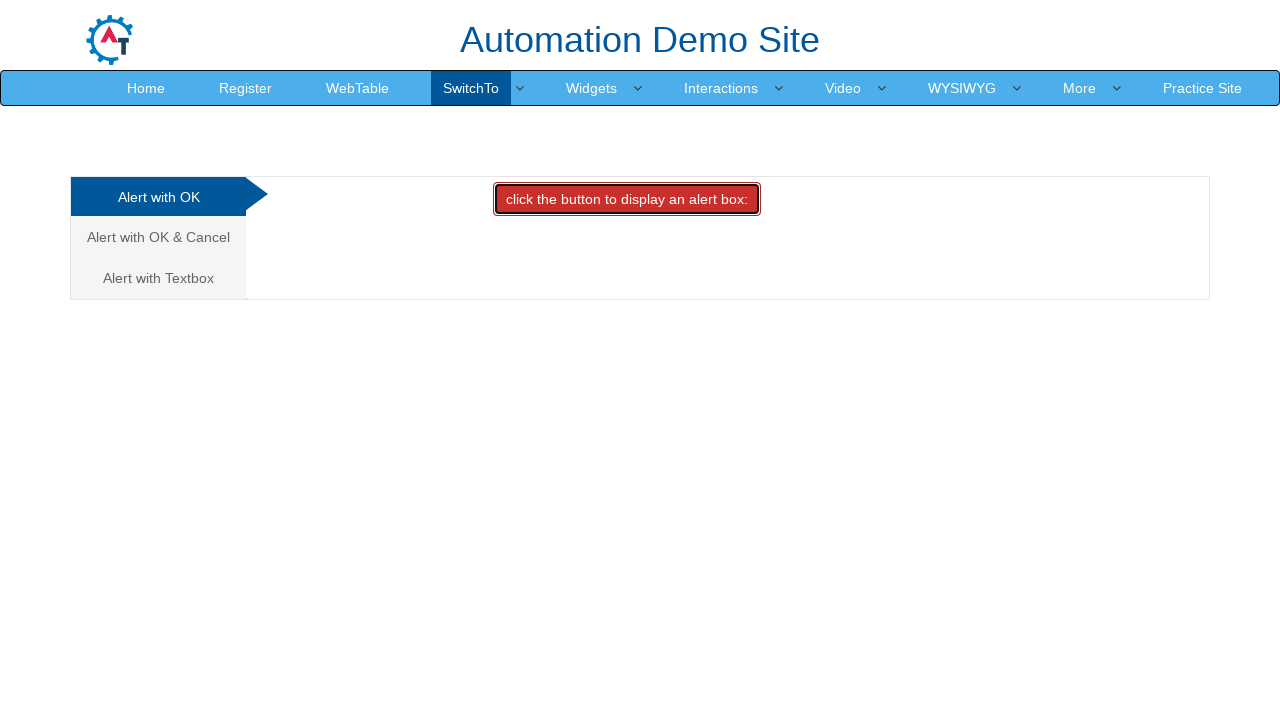

Set up alert dialog handler to accept dialogs
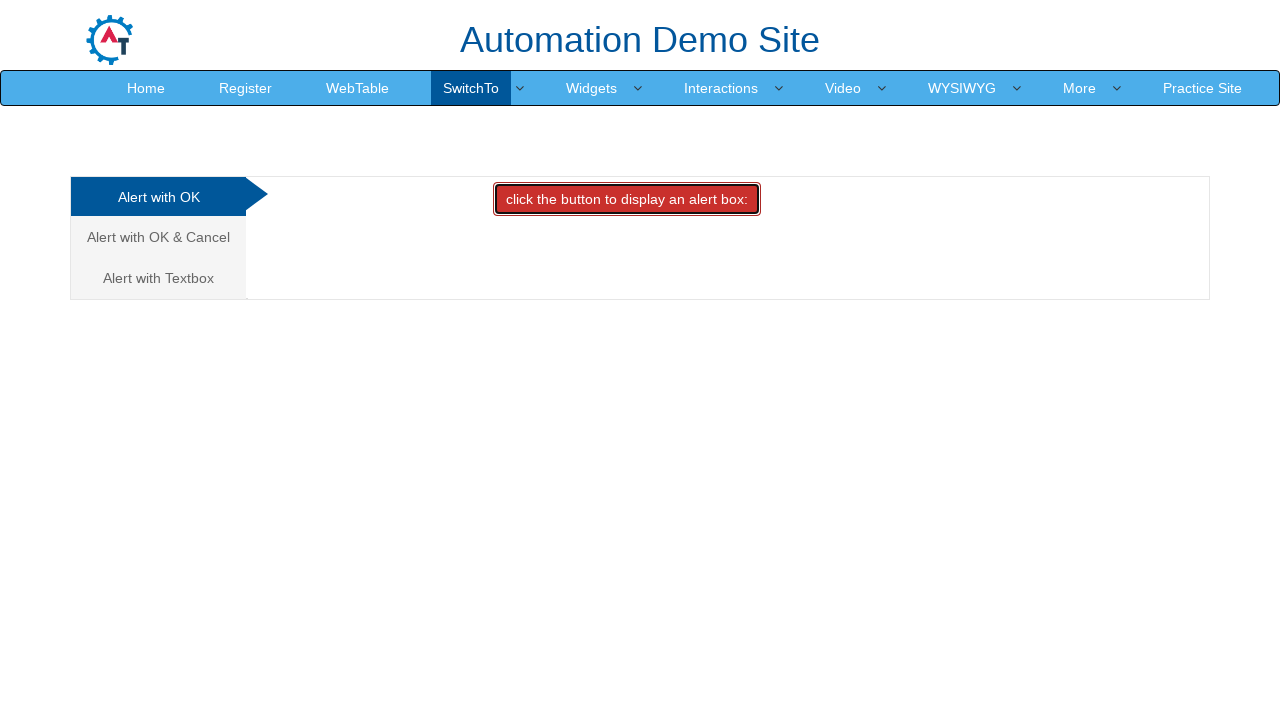

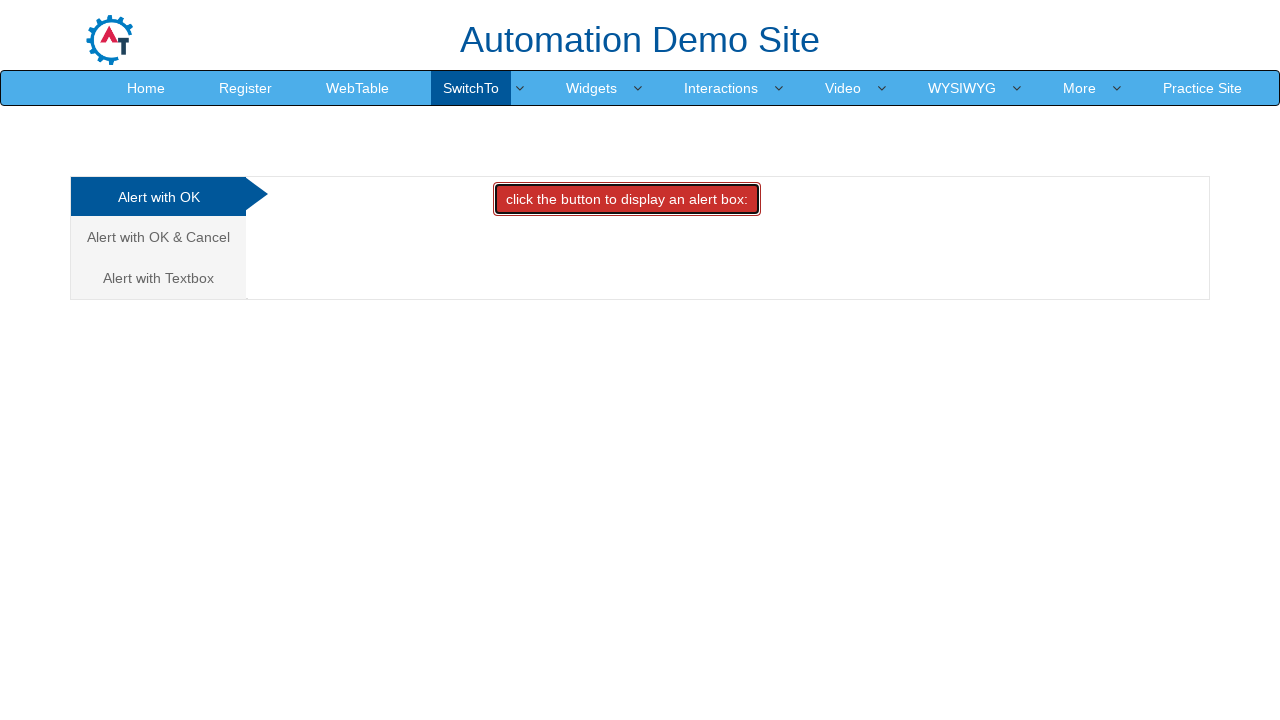